Tests hovering over multiple navigation menu items on FirstCry website to trigger their hover states

Starting URL: https://www.firstcry.com/

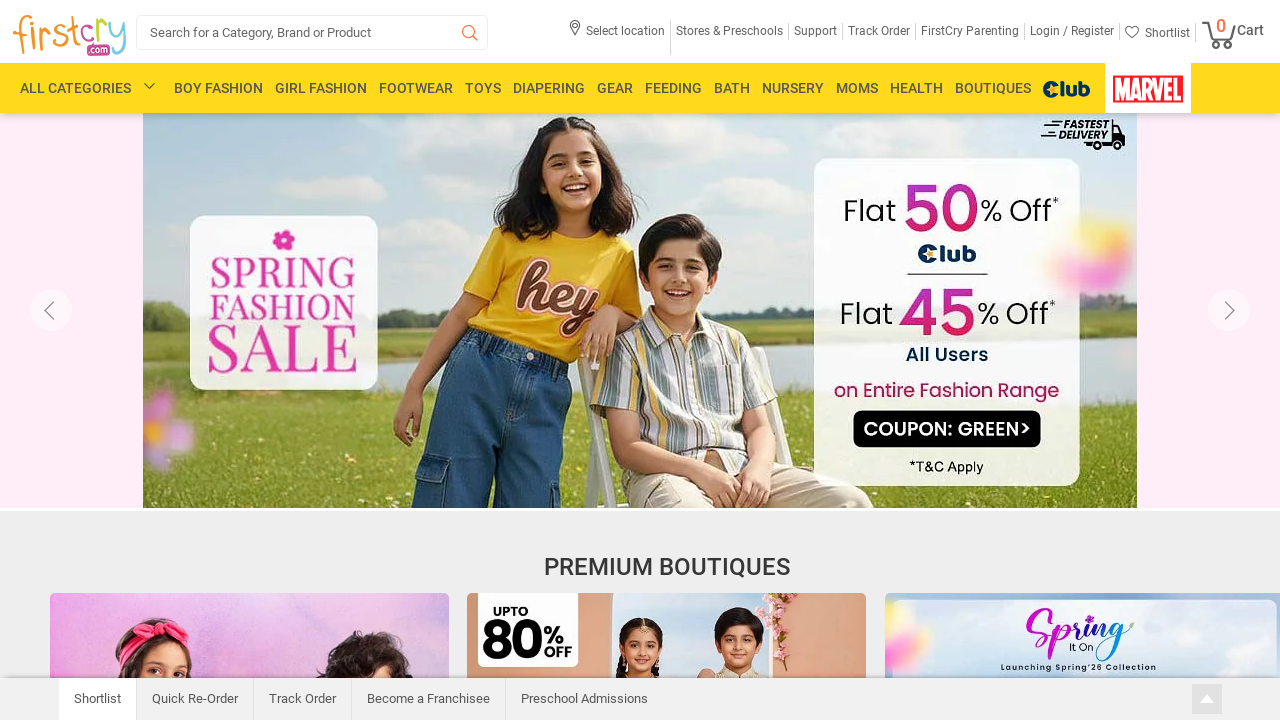

Located BOY FASHION menu item
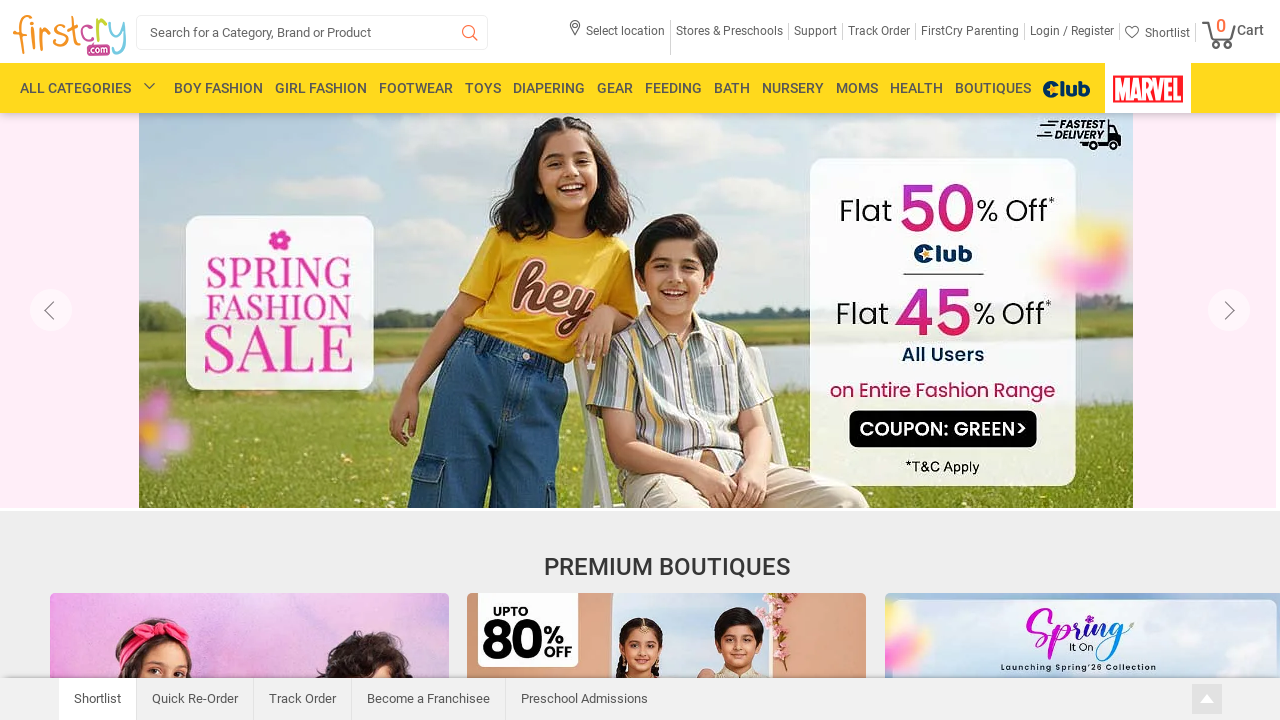

Located GIRL FASHION menu item
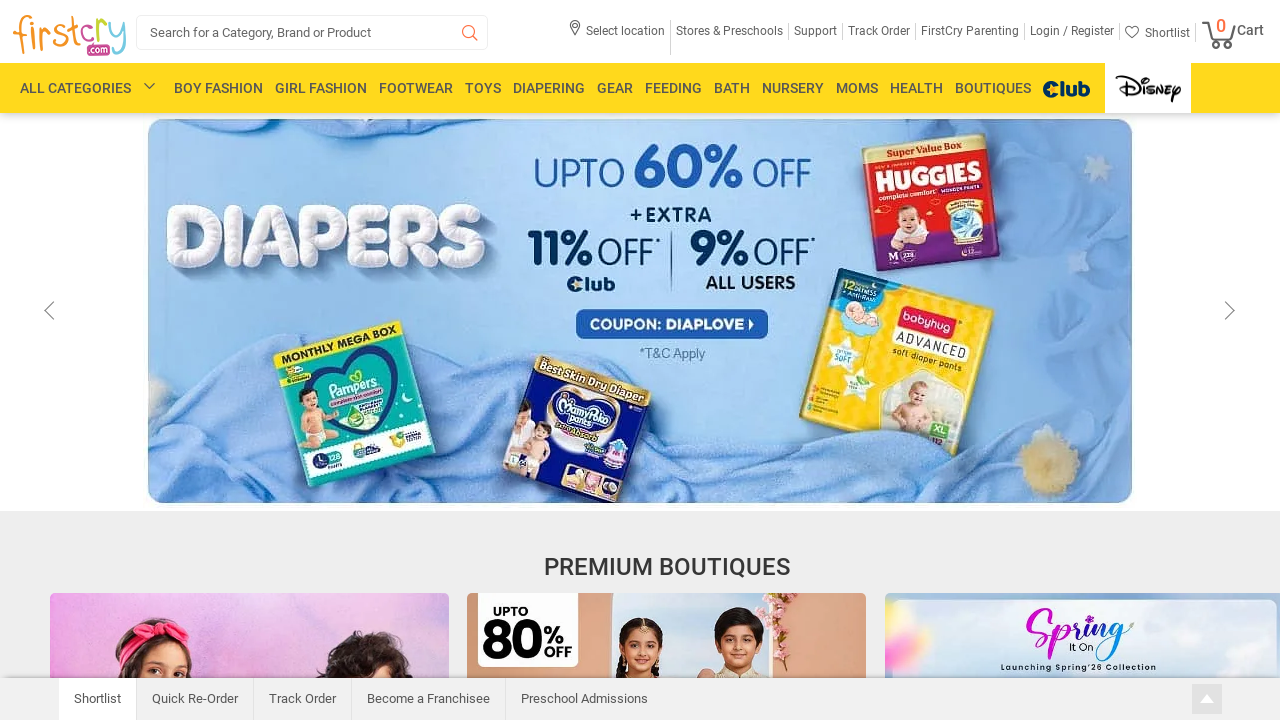

Located Footwear menu item
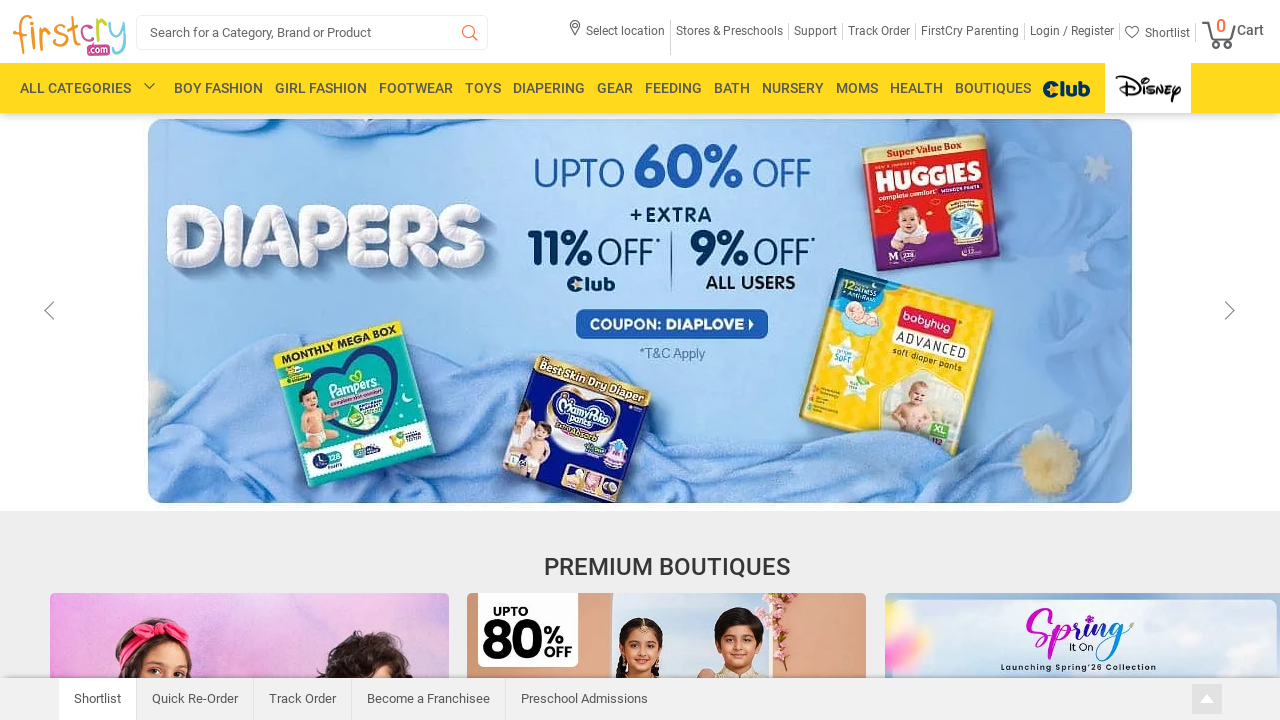

Located Toys menu item
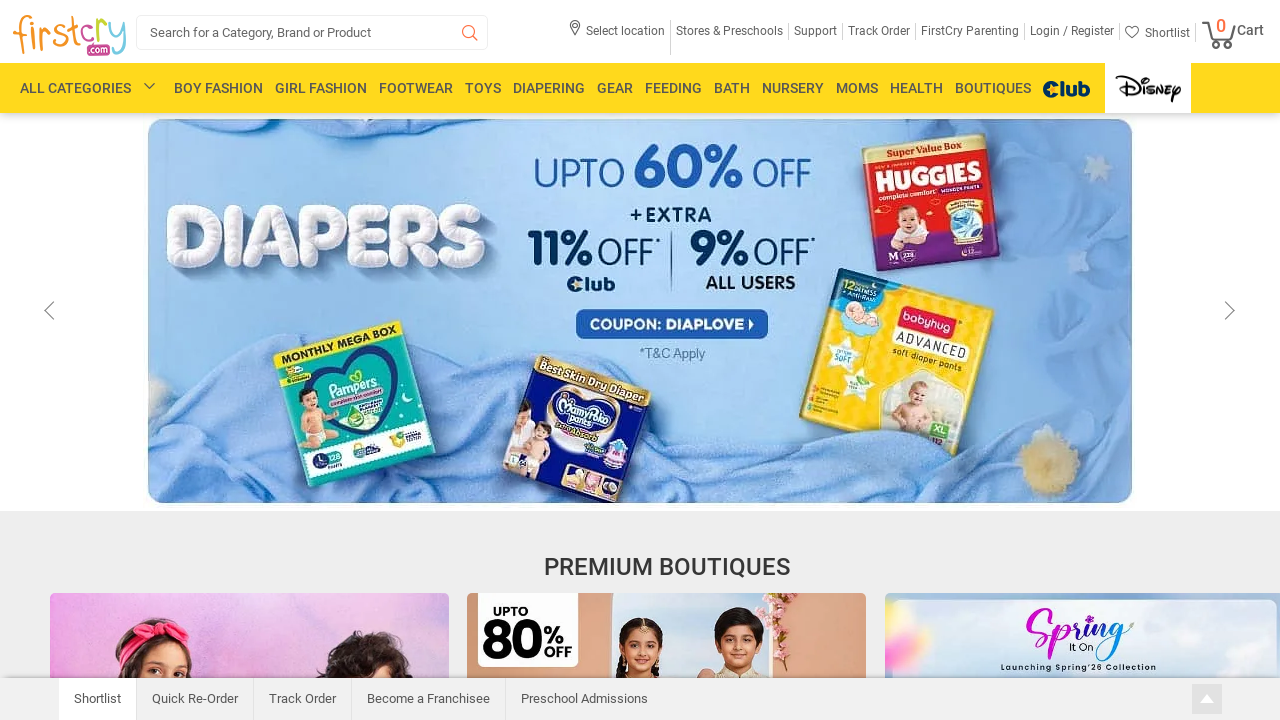

Located Diapering menu item
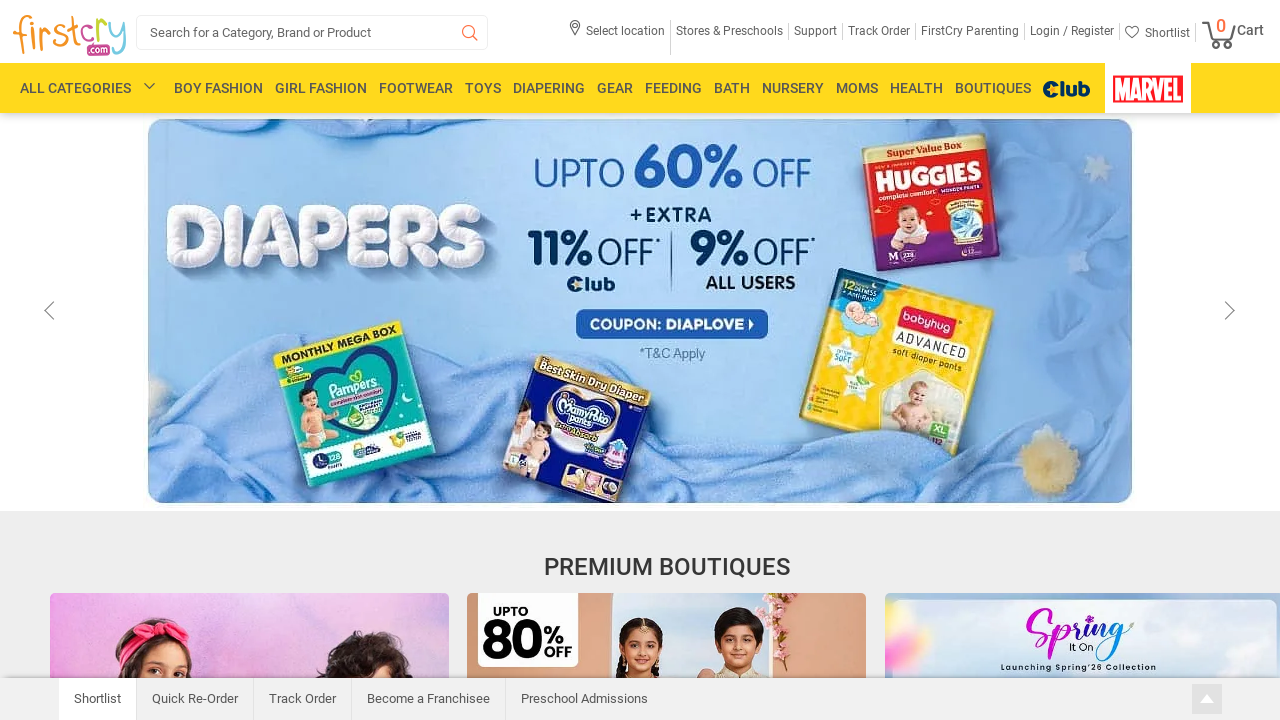

Located Gear menu item
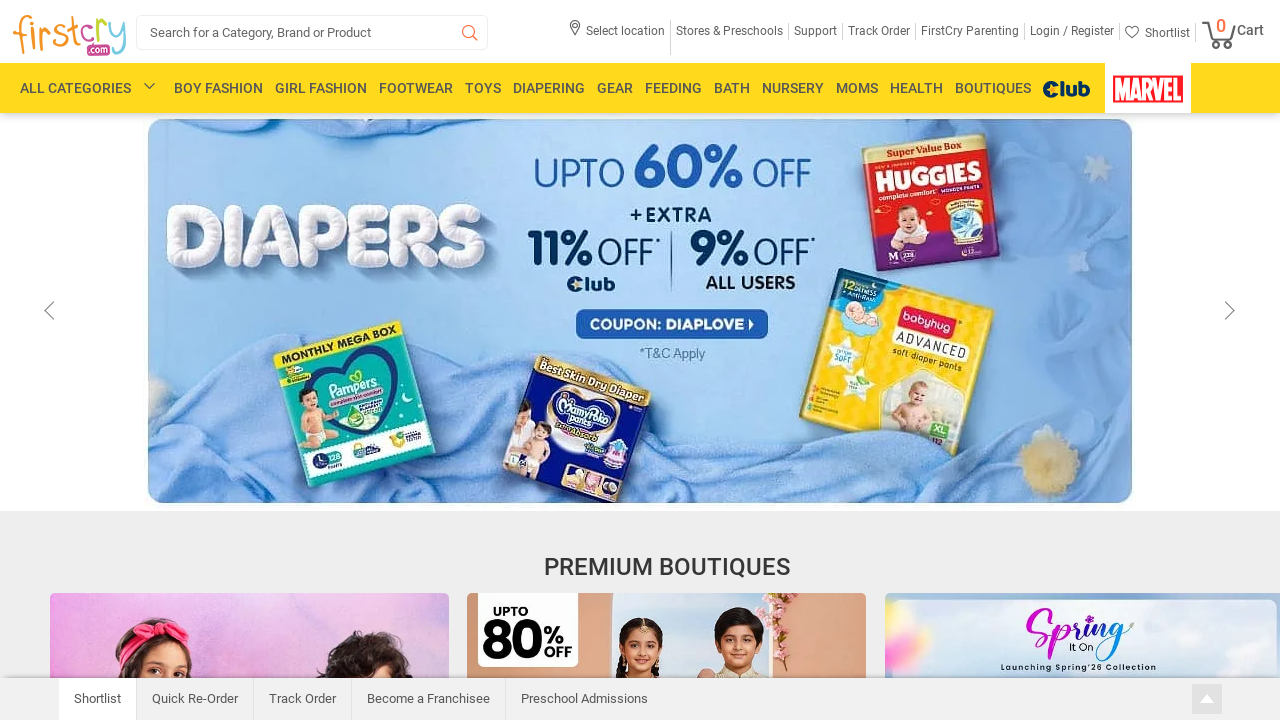

Located Feeding menu item
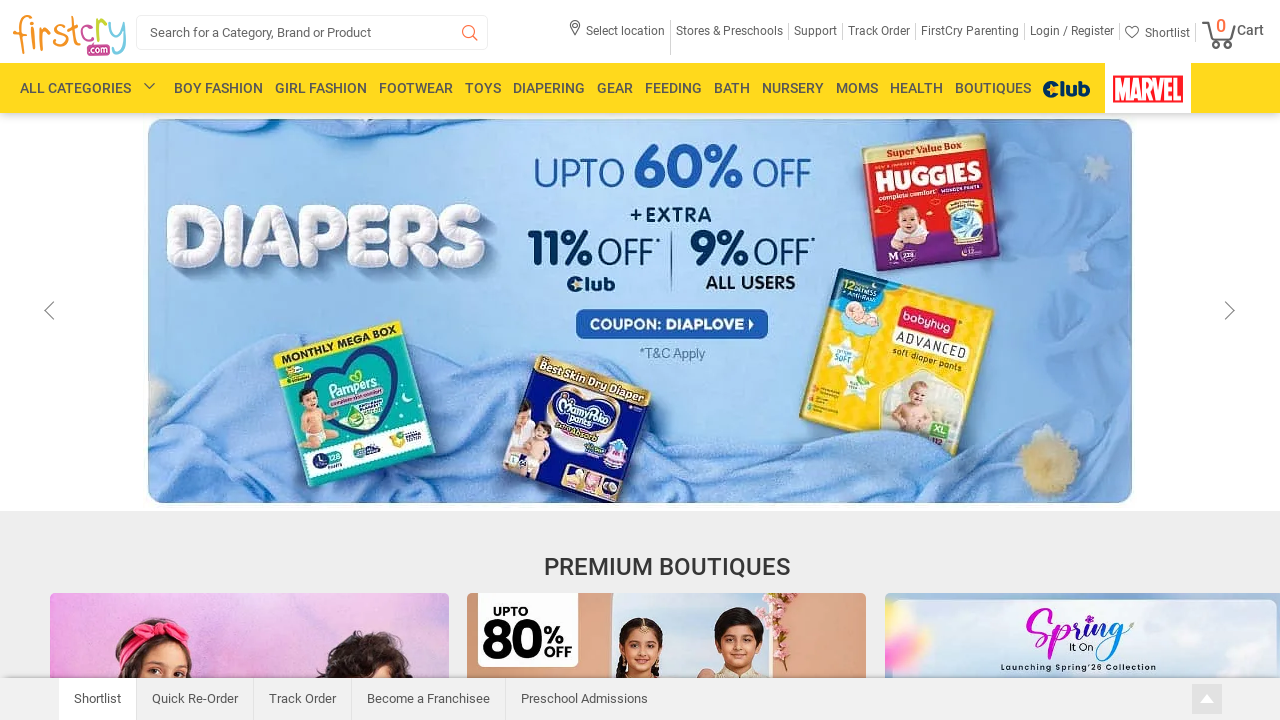

Located Bath menu item
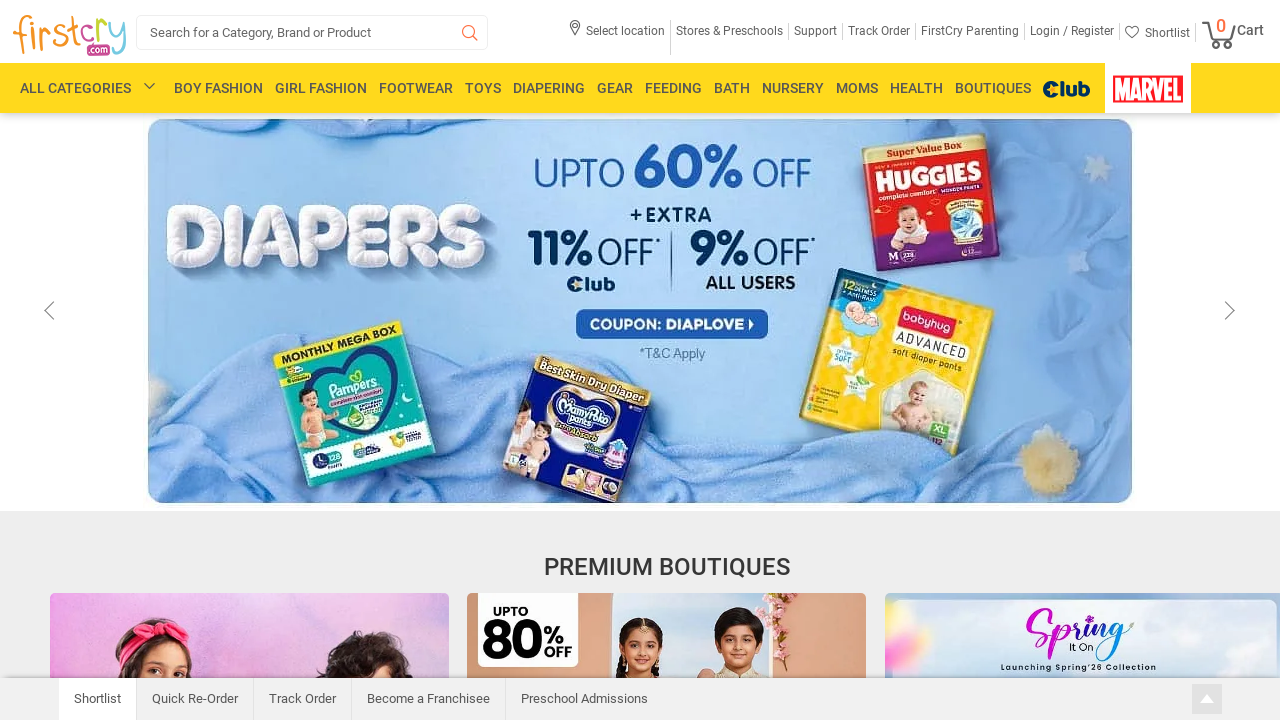

Located Nursery menu item
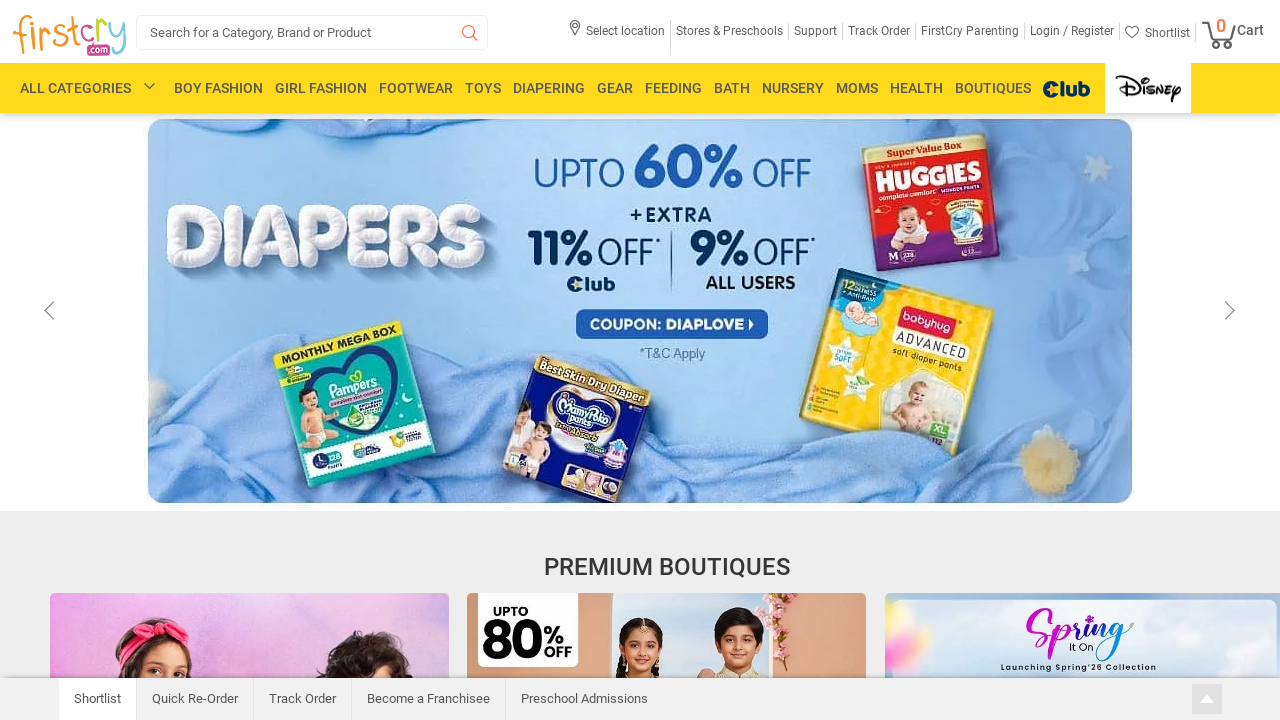

Located Moms menu item
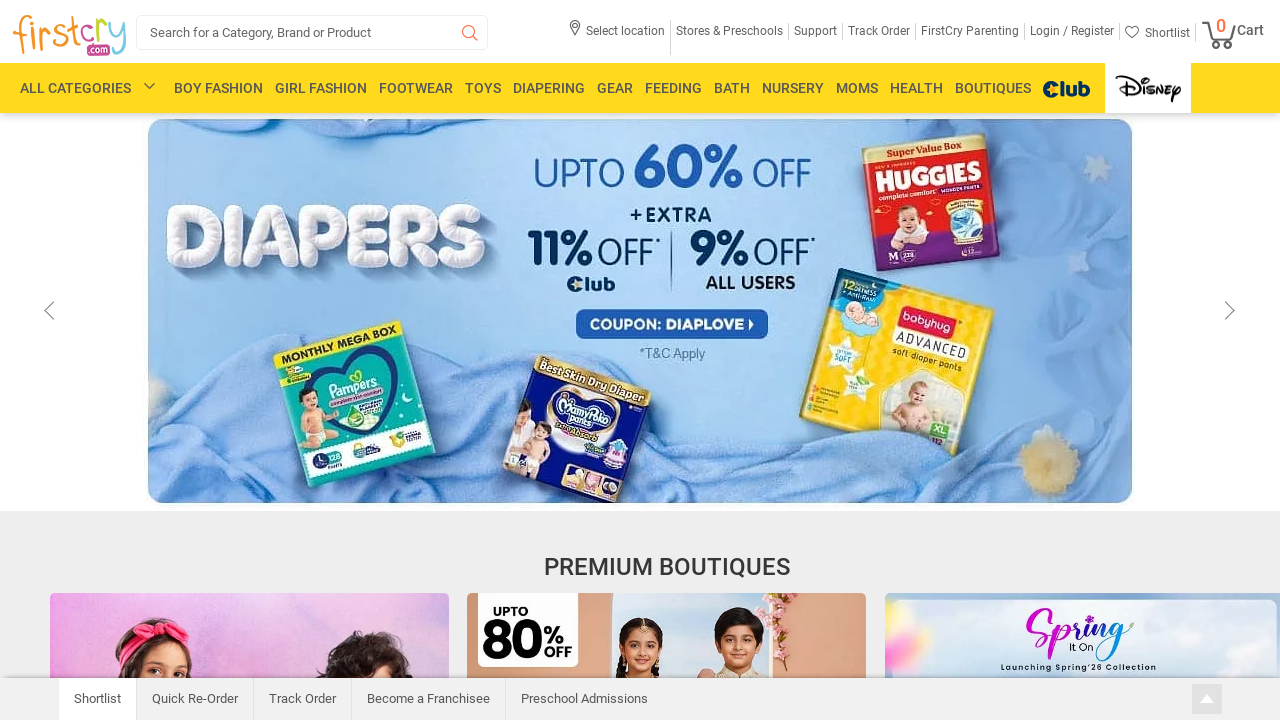

Located Health menu item
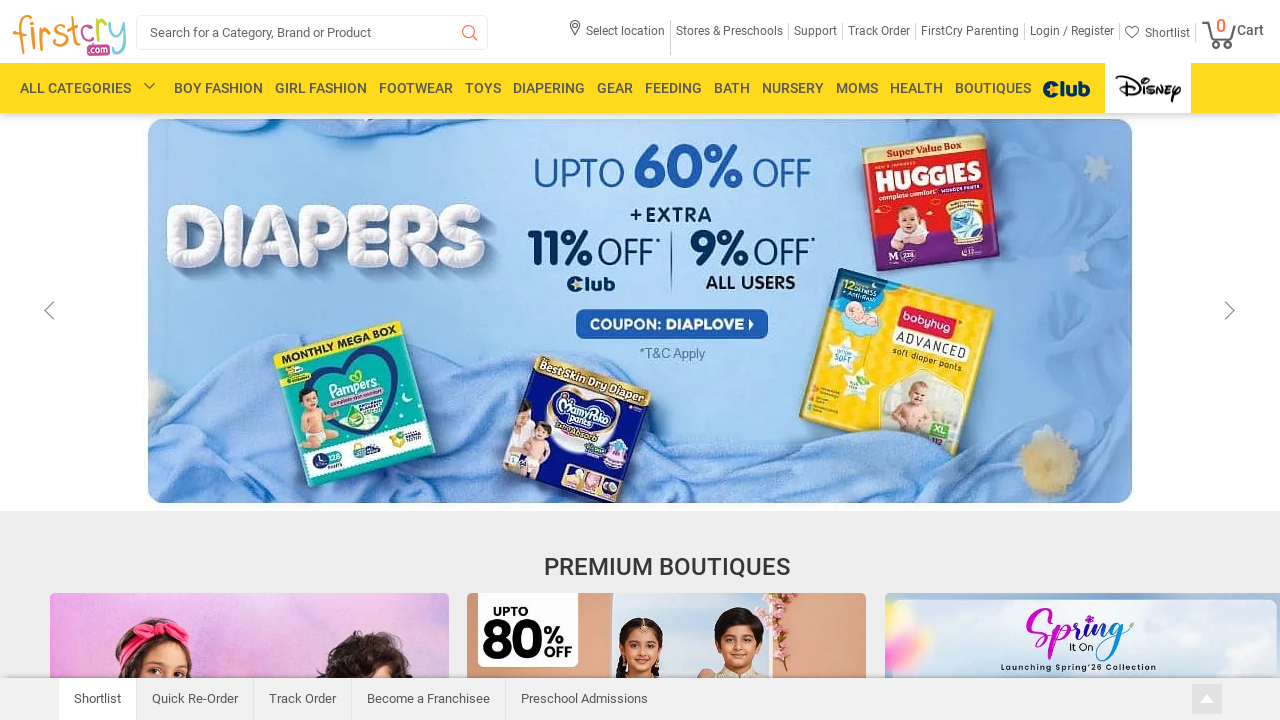

Located Boutiques menu item
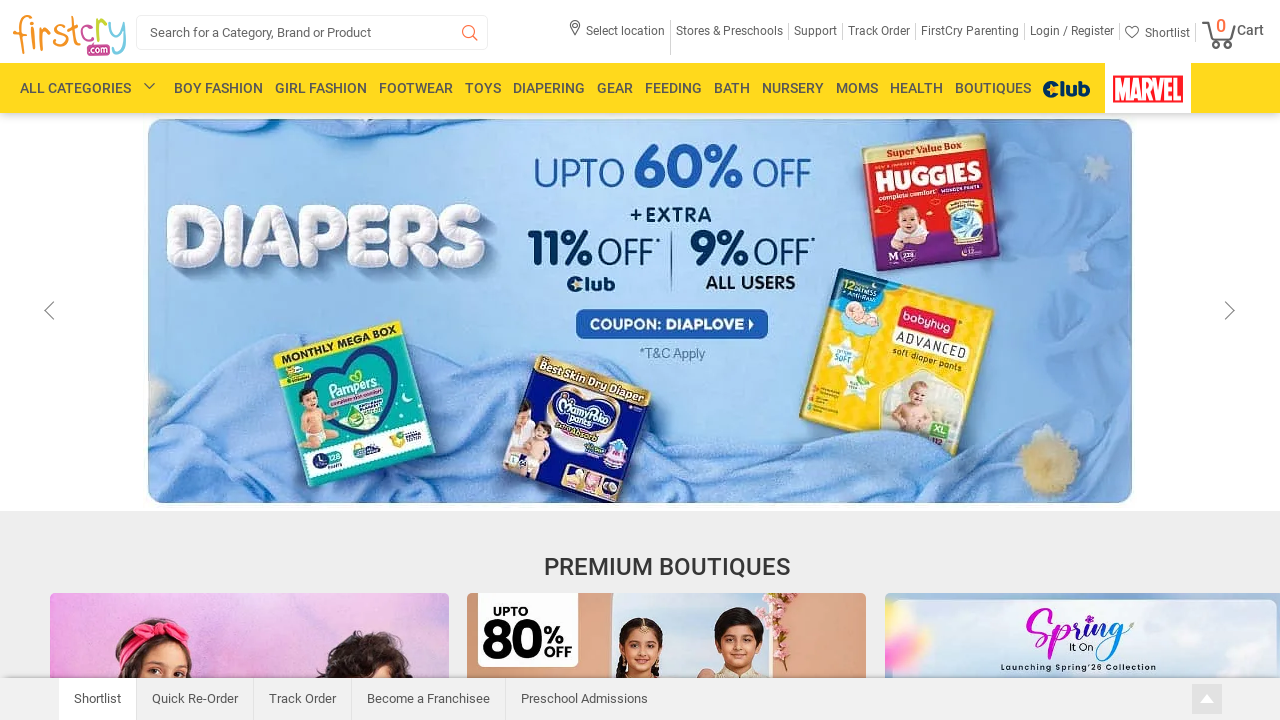

Hovered over Boutiques menu item to trigger hover state at (993, 88) on xpath=//a[text()=' Boutiques']
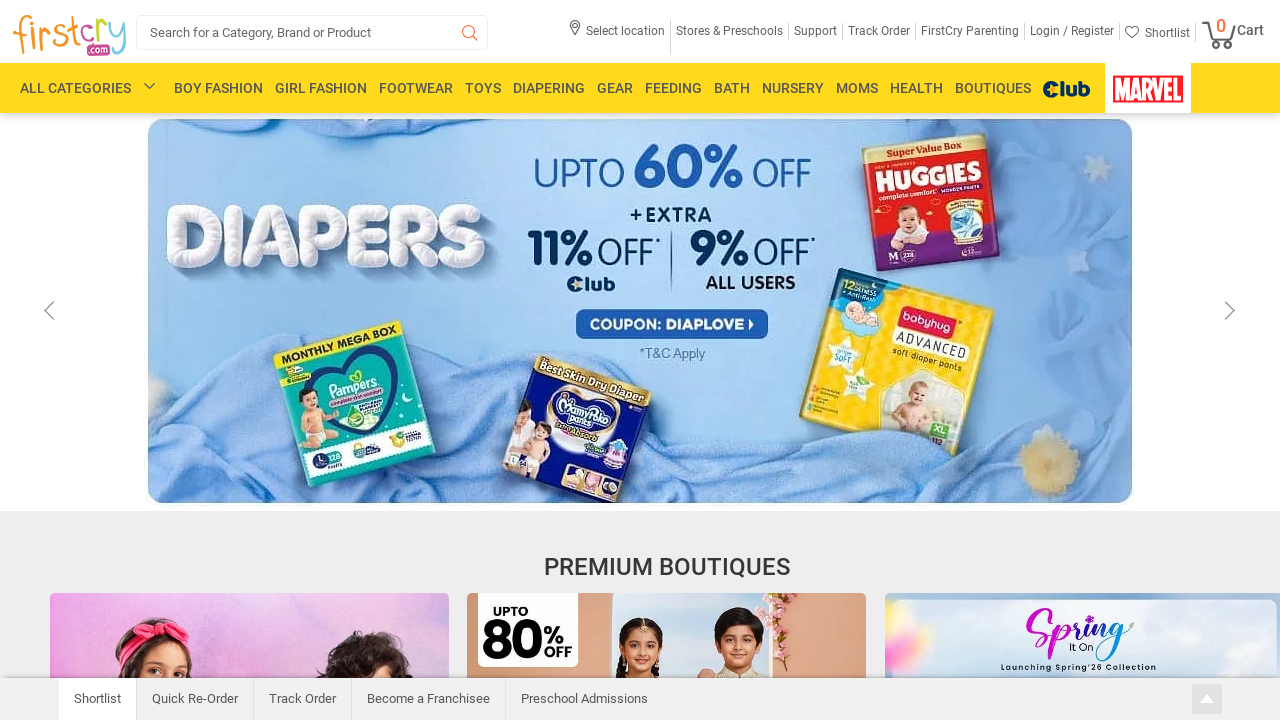

Waited 1 second for Boutiques hover state to display
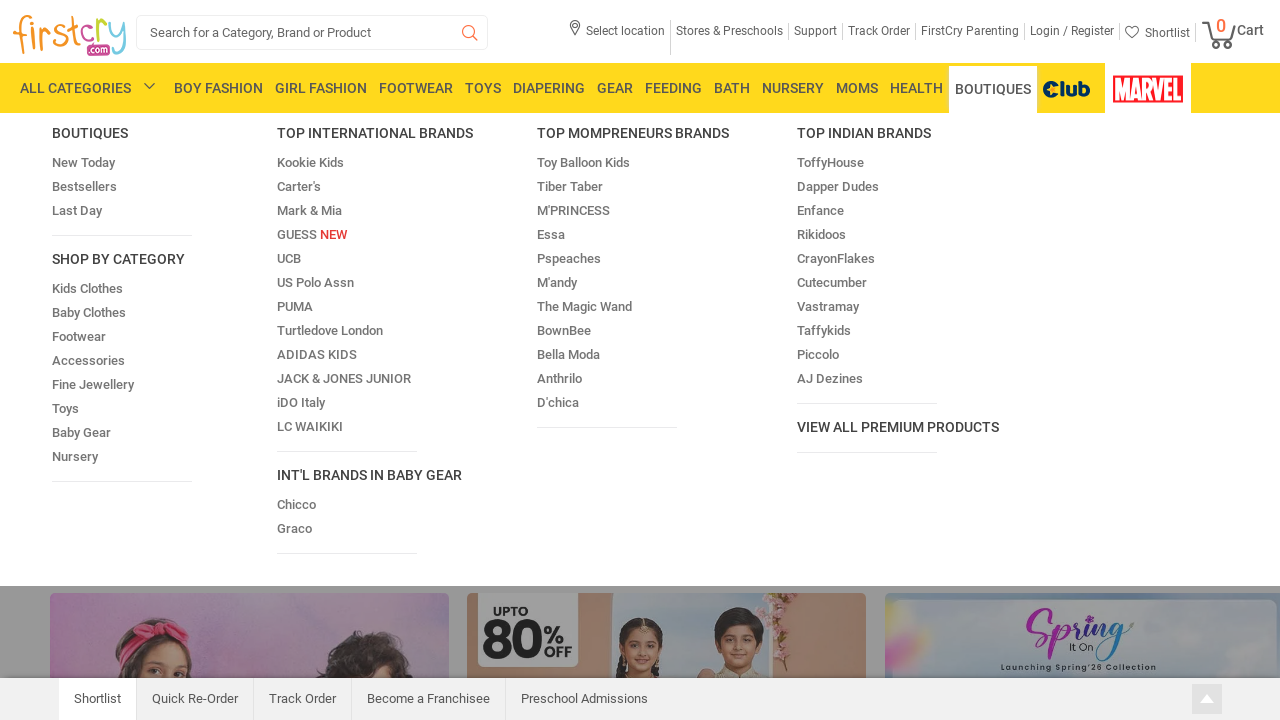

Hovered over Health menu item to trigger hover state at (916, 88) on xpath=//a[text()=' Health']
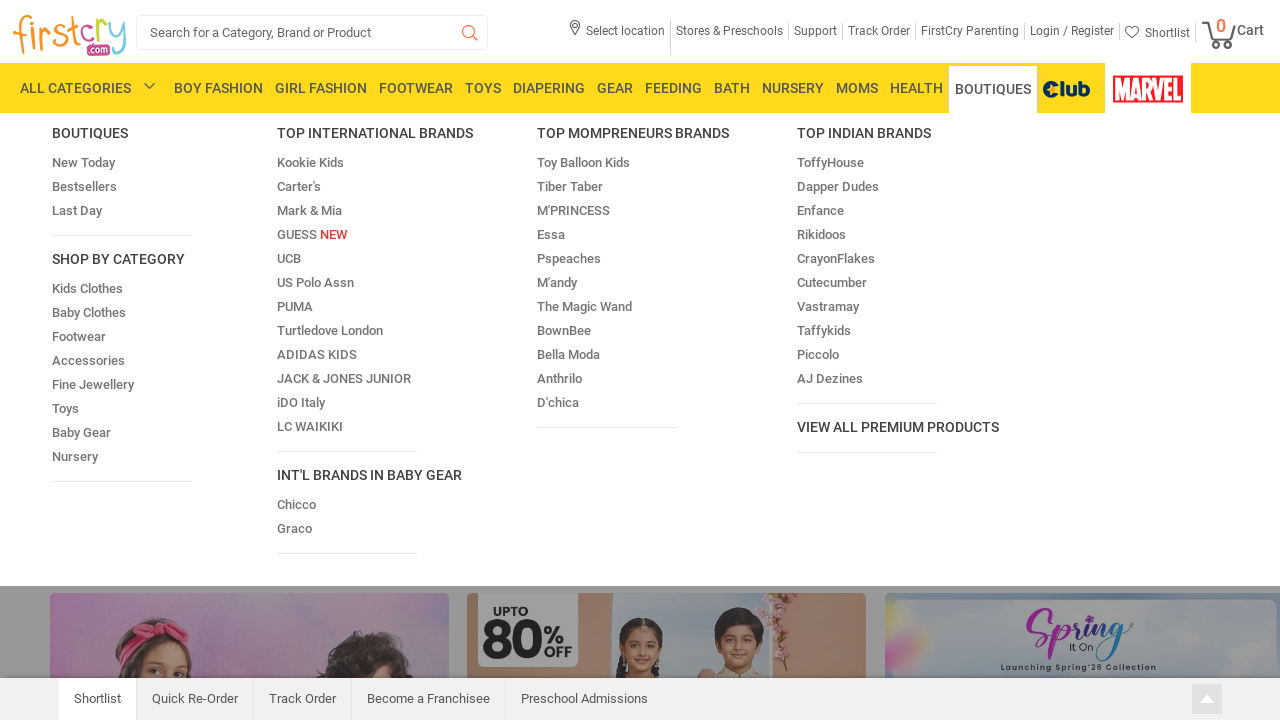

Waited 1 second for Health hover state to display
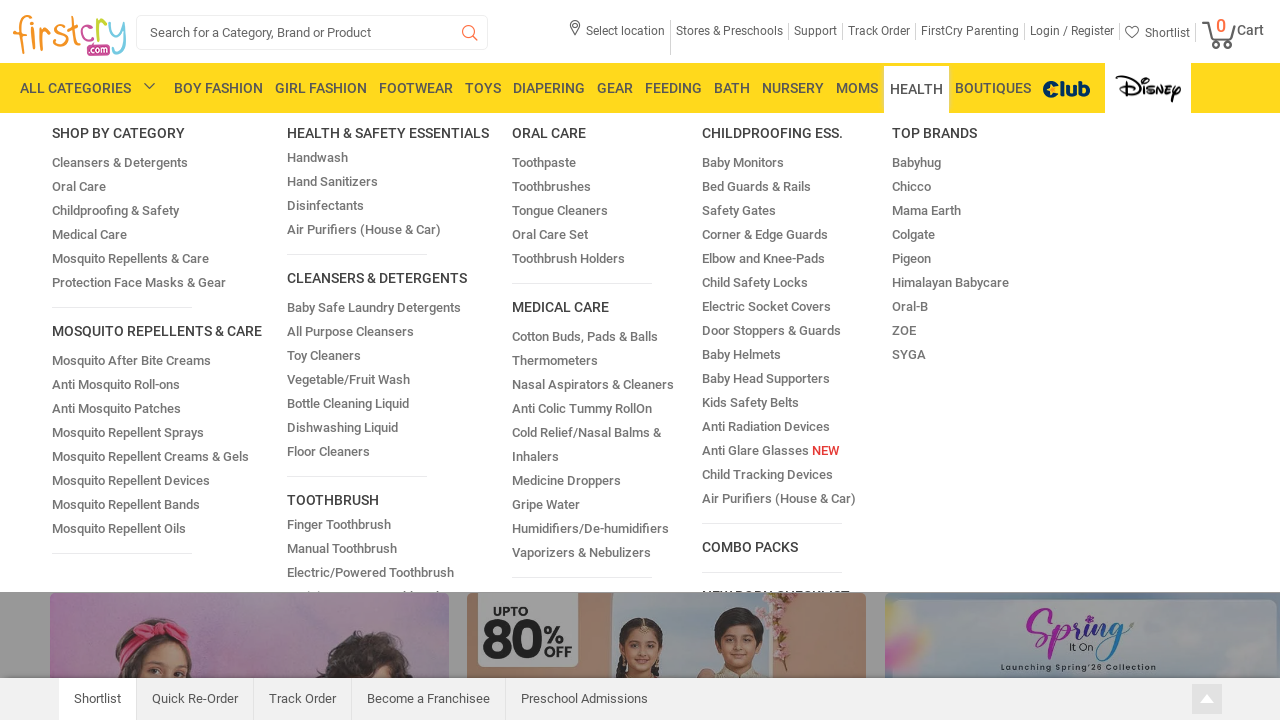

Hovered over Moms menu item to trigger hover state at (857, 88) on xpath=//a[text()=' Moms']
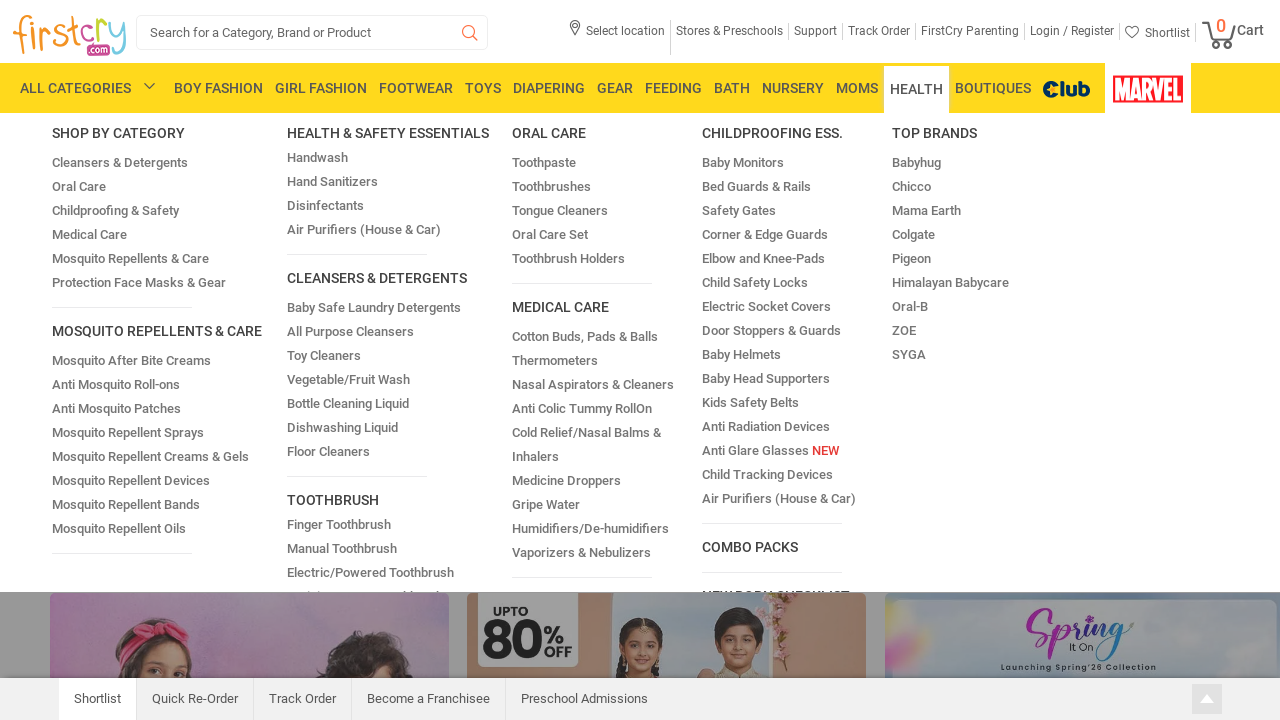

Waited 1 second for Moms hover state to display
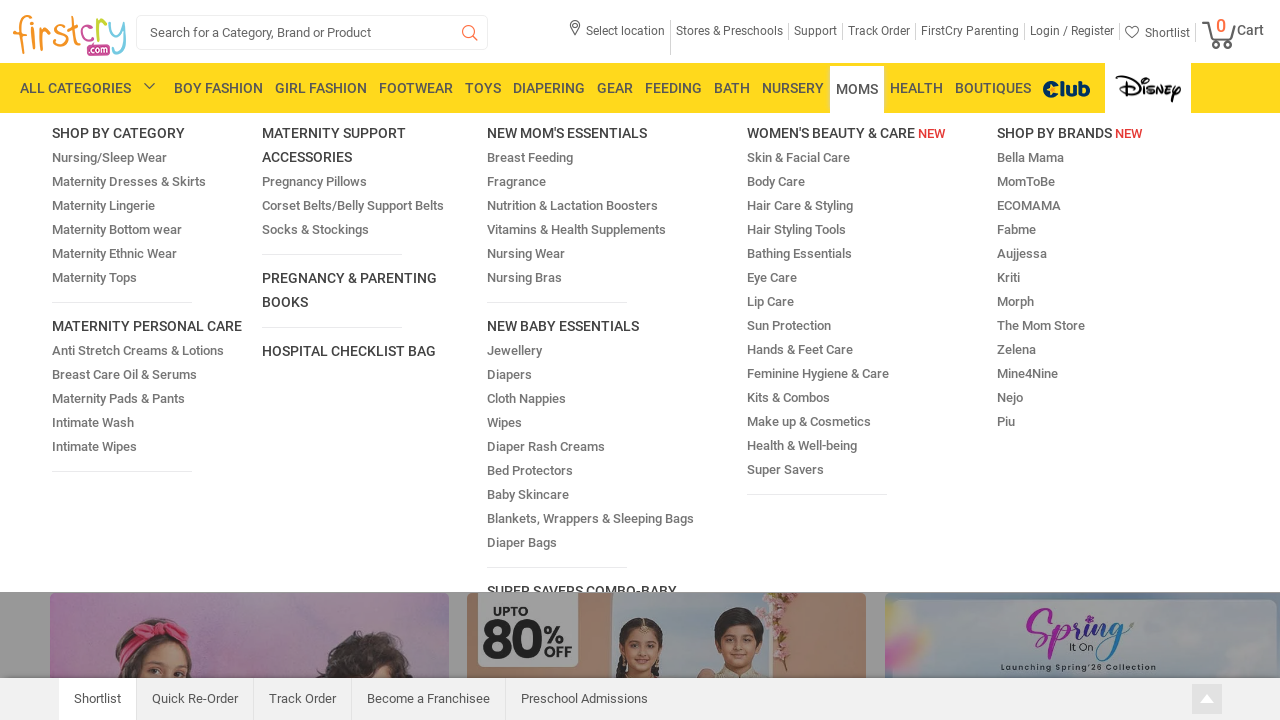

Hovered over Nursery menu item to trigger hover state at (793, 88) on xpath=//a[text()=' Nursery']
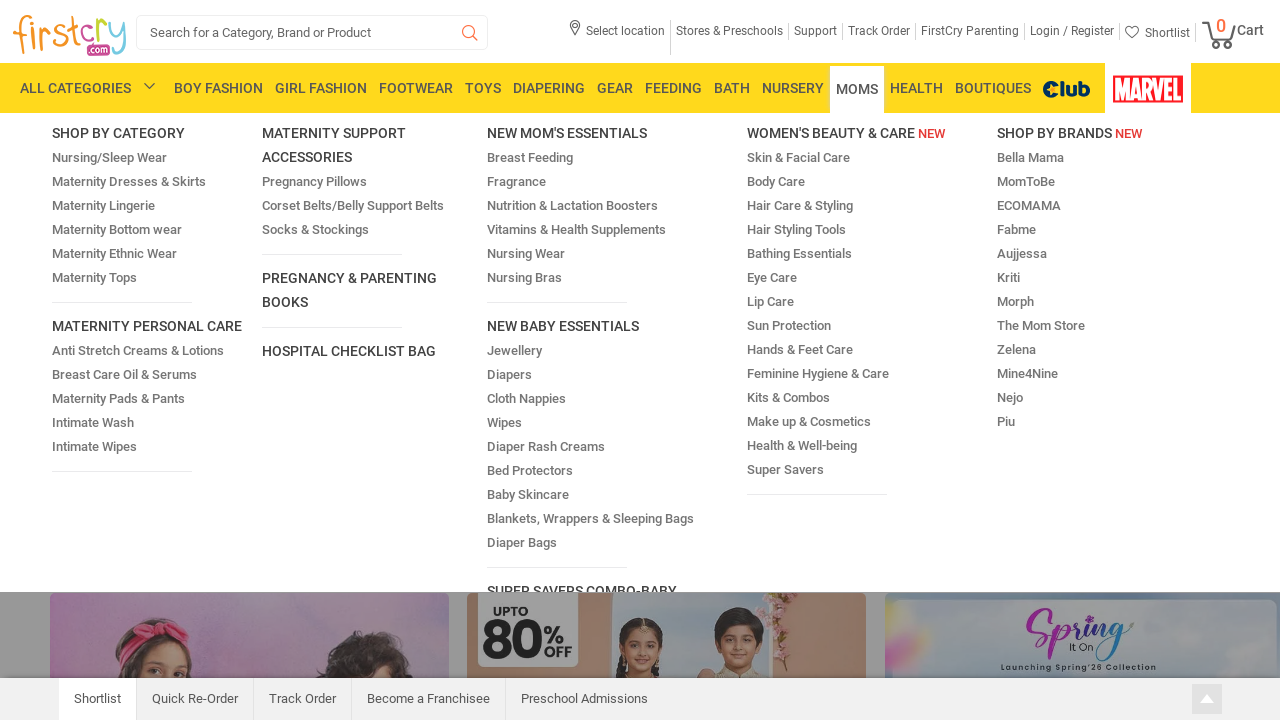

Waited 1 second for Nursery hover state to display
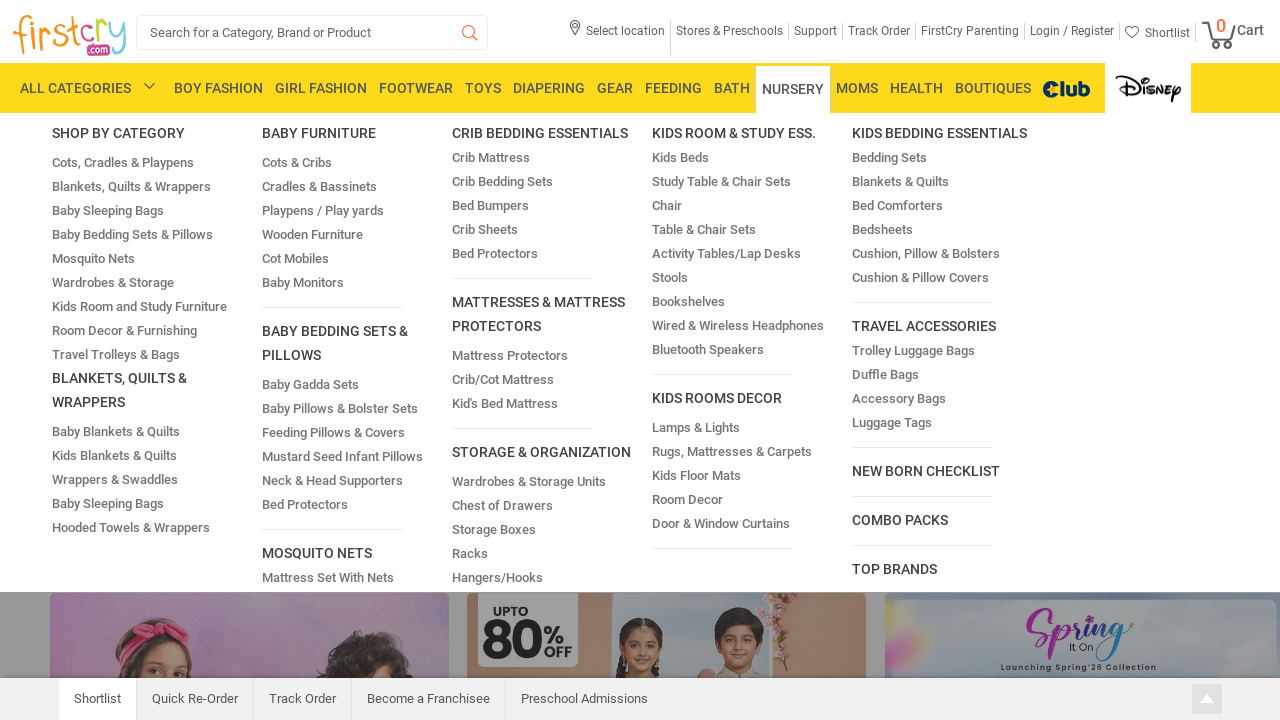

Hovered over Bath menu item to trigger hover state at (732, 88) on xpath=//a[text()=' Bath']
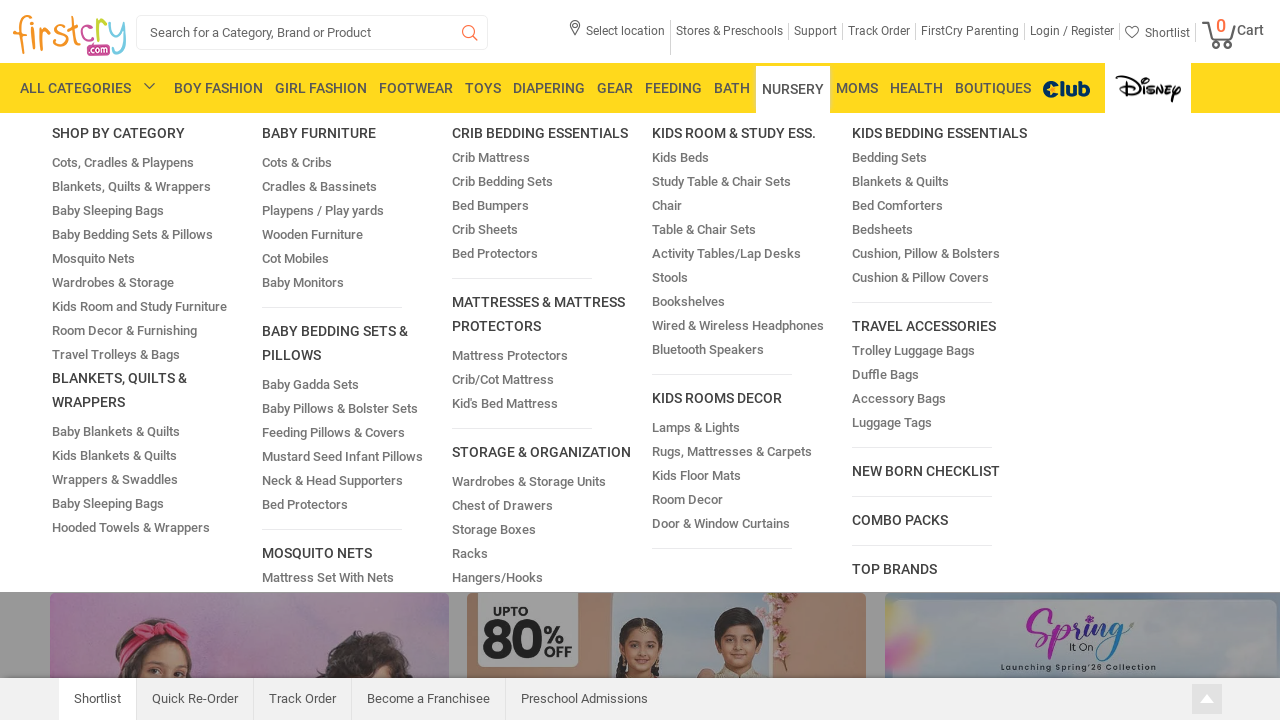

Waited 1 second for Bath hover state to display
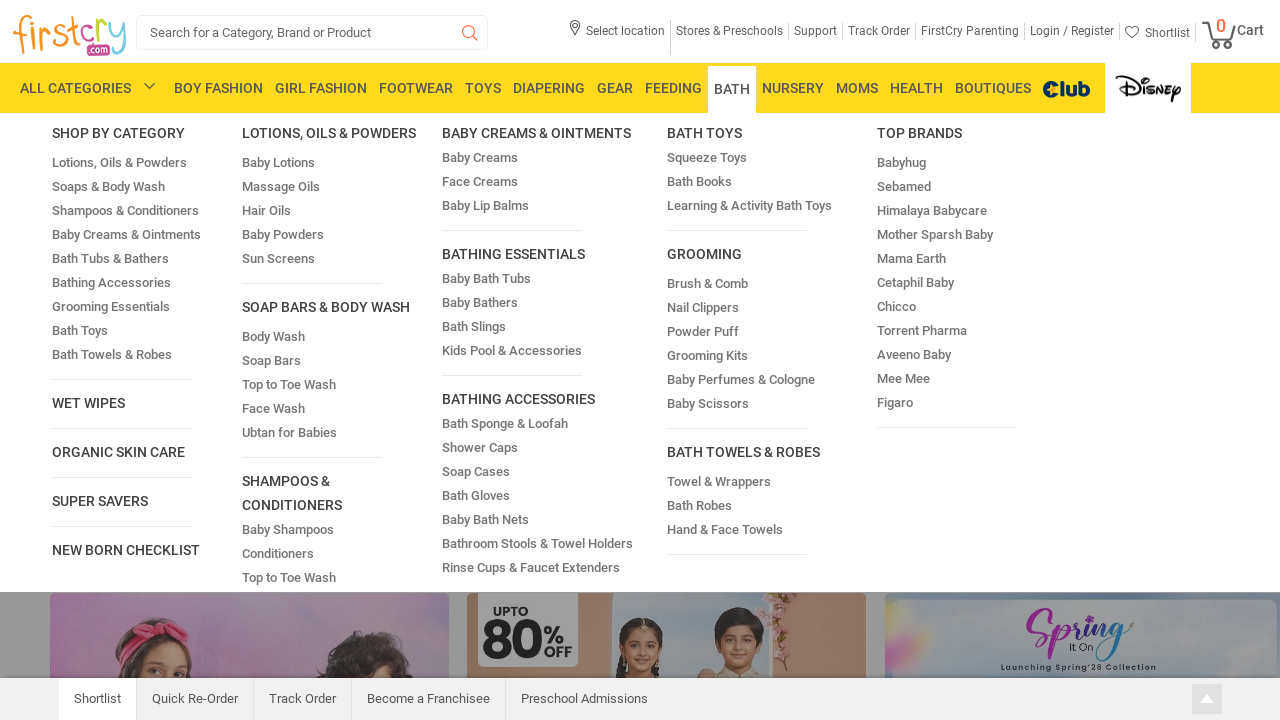

Hovered over Feeding menu item to trigger hover state at (674, 88) on xpath=//a[text()=' Feeding']
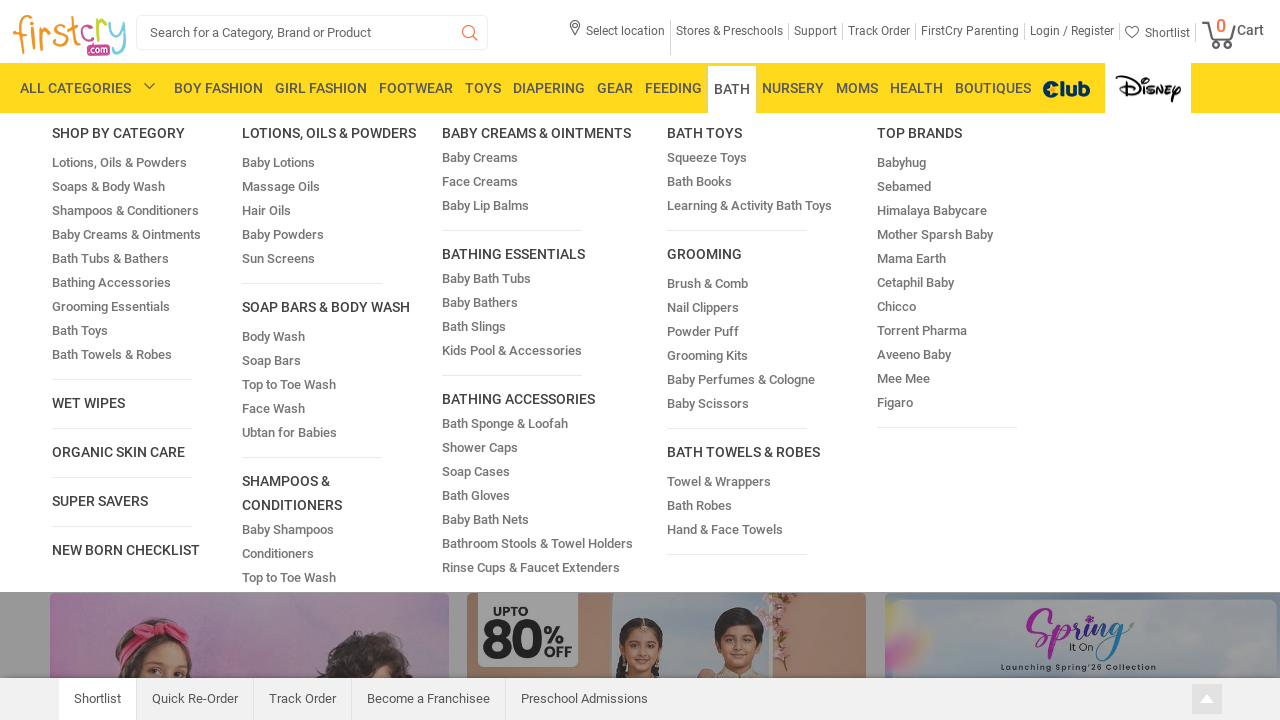

Waited 1 second for Feeding hover state to display
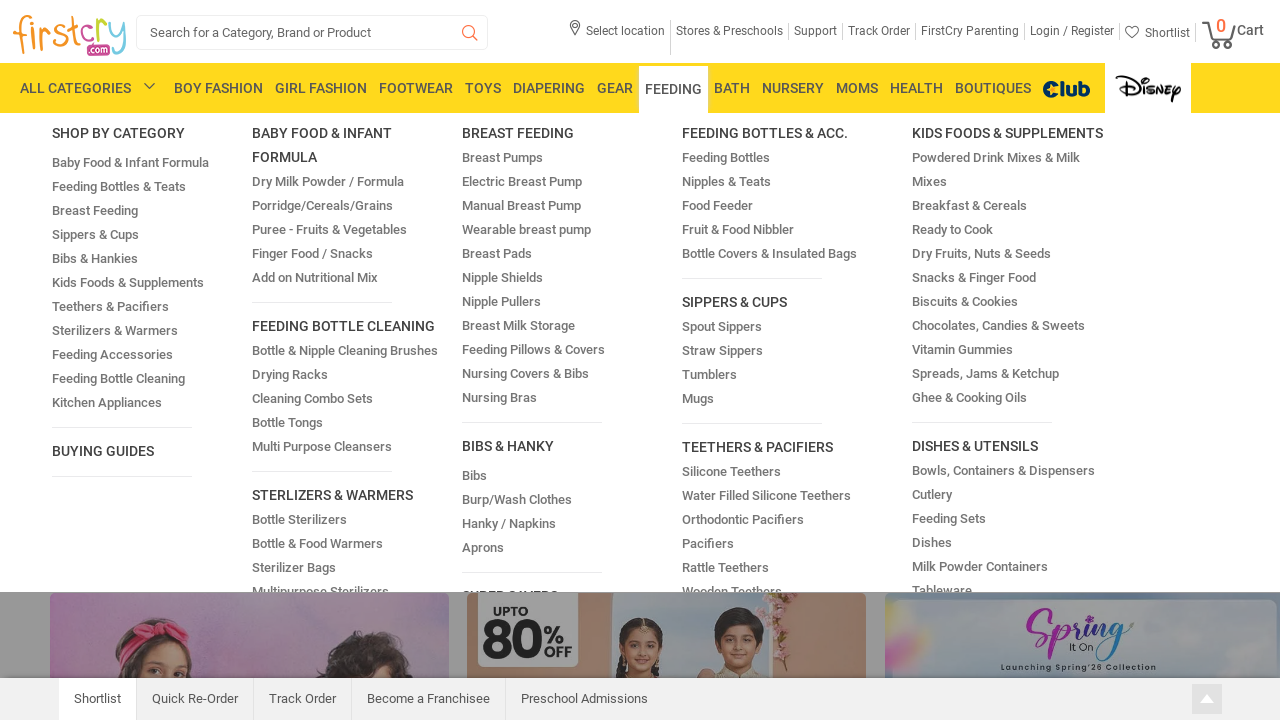

Hovered over Gear menu item to trigger hover state at (615, 88) on xpath=//a[text()=' Gear']
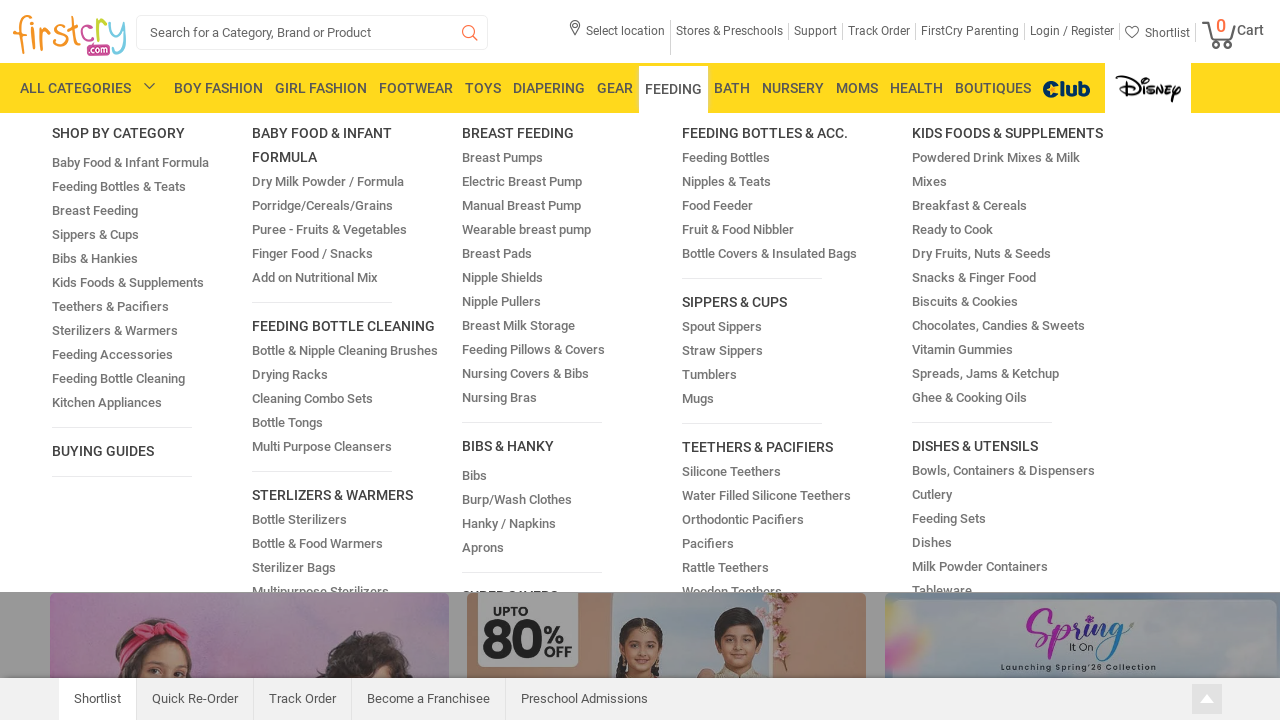

Waited 1 second for Gear hover state to display
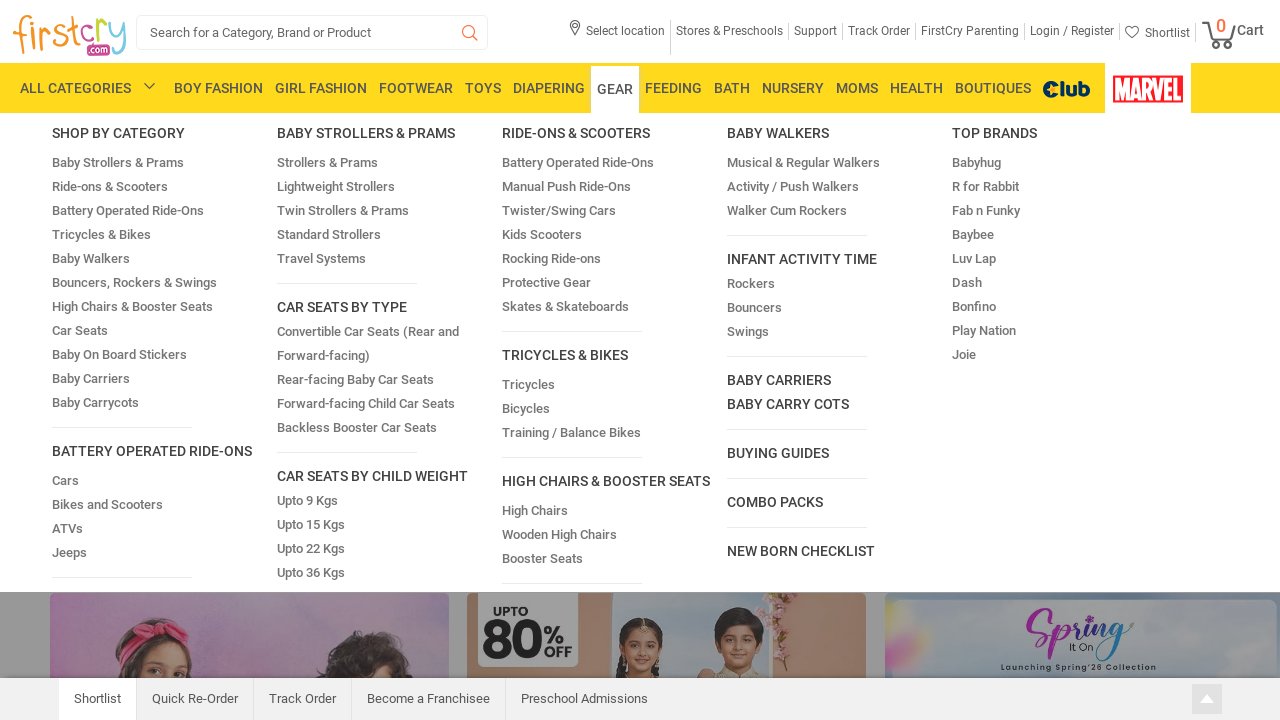

Hovered over Diapering menu item to trigger hover state at (549, 88) on xpath=//a[text()=' Diapering']
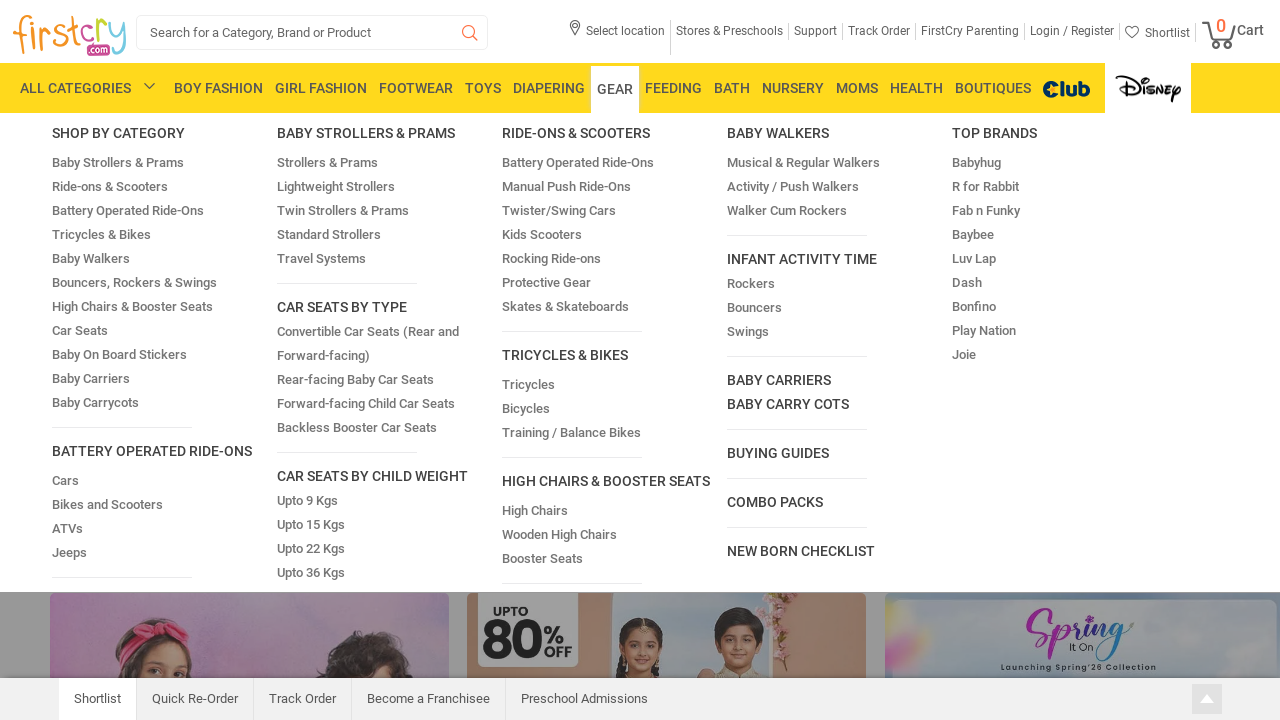

Waited 1 second for Diapering hover state to display
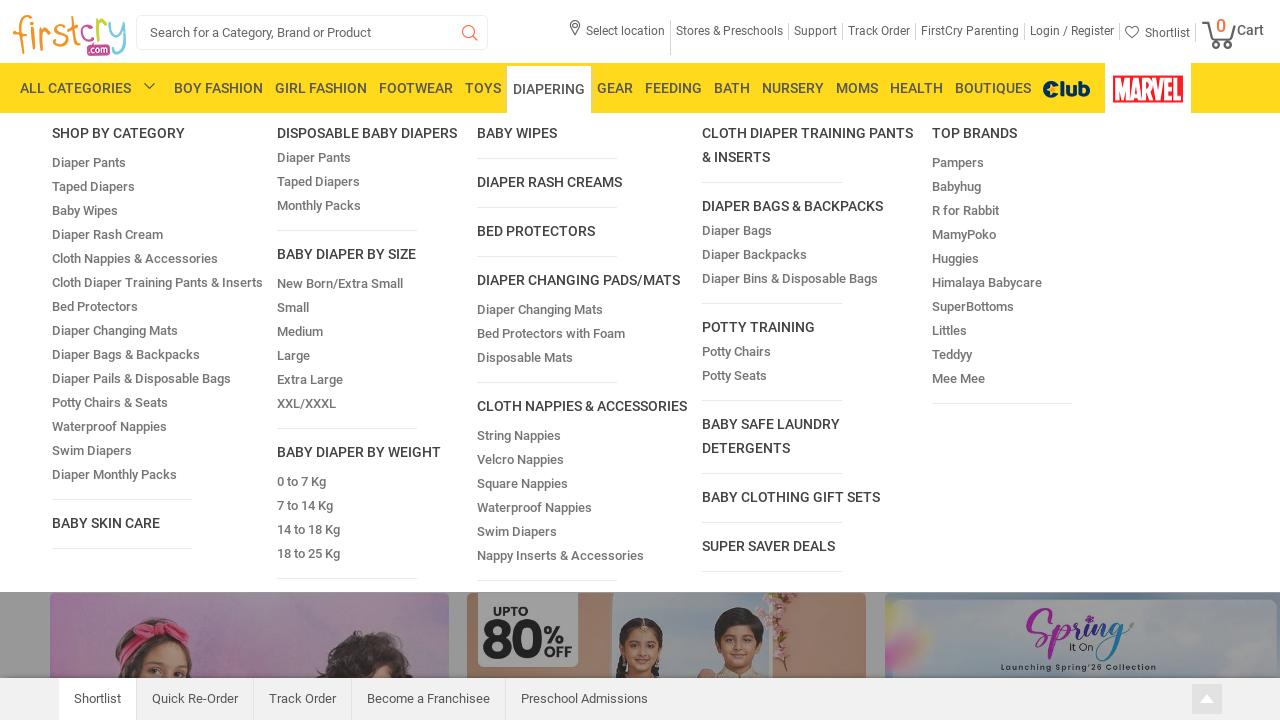

Hovered over Toys menu item to trigger hover state at (483, 88) on xpath=//a[text()=' Toys']
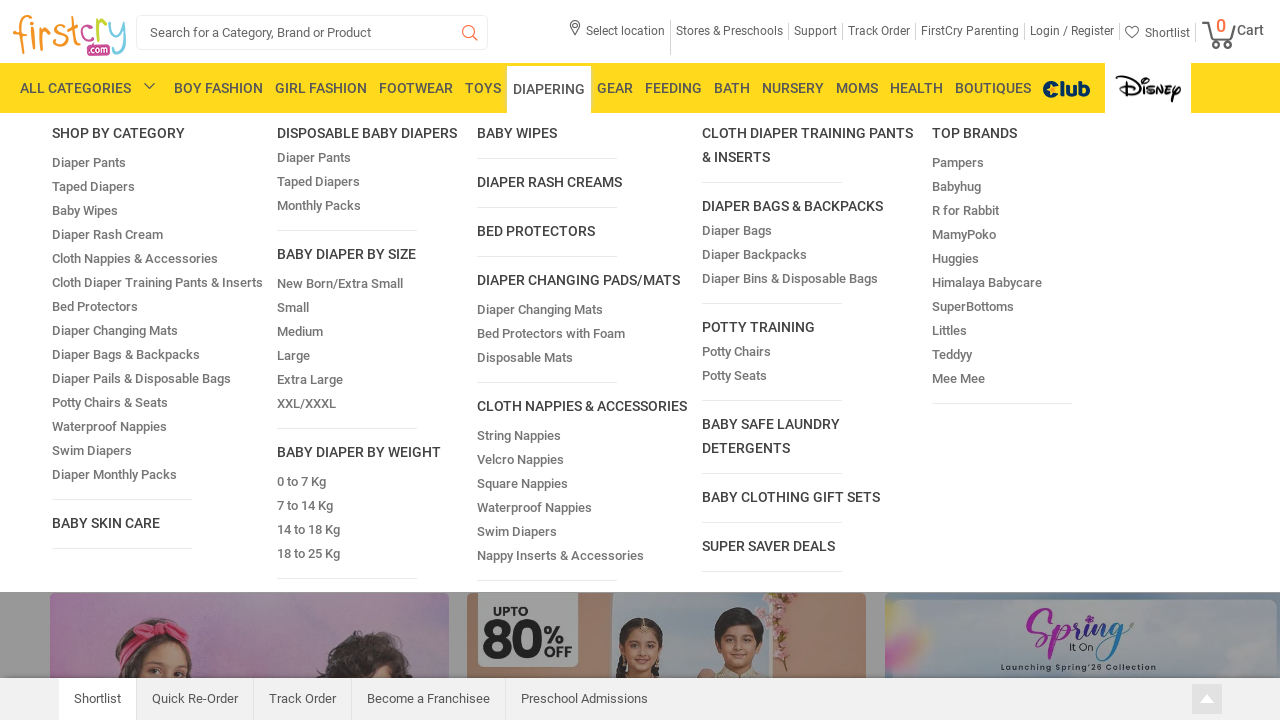

Waited 1 second for Toys hover state to display
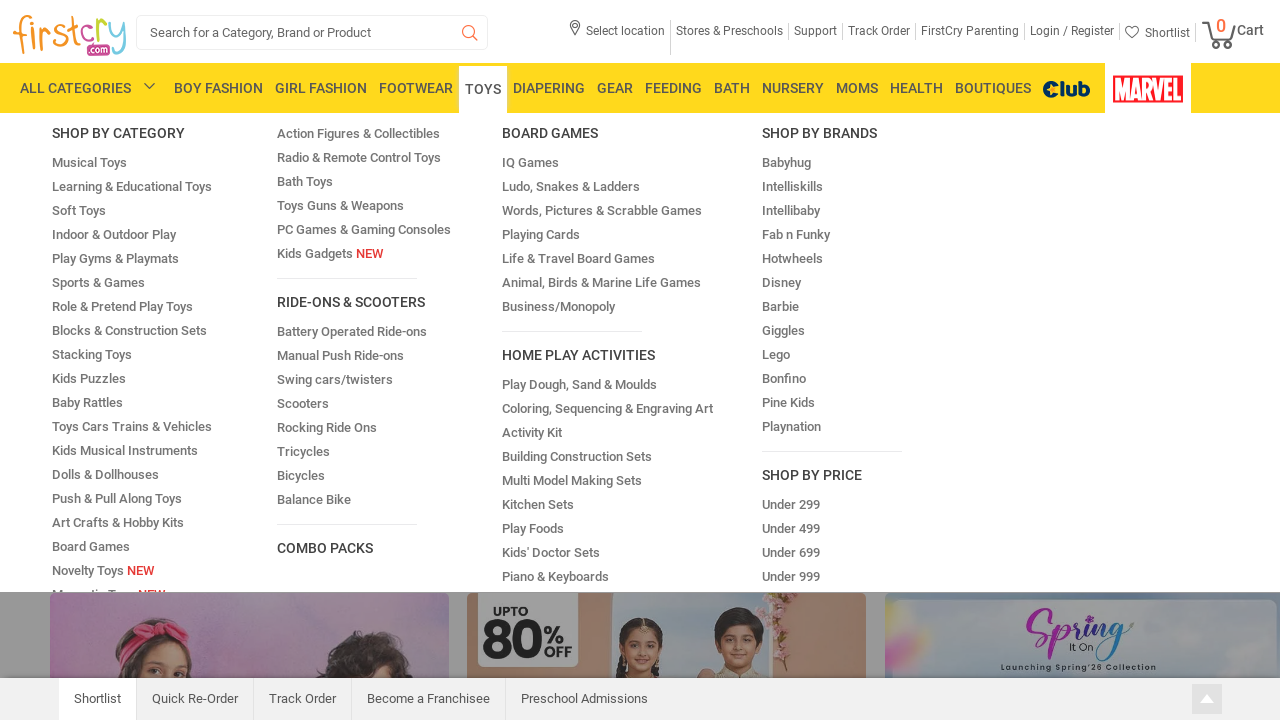

Hovered over Footwear menu item to trigger hover state at (416, 88) on xpath=//a[text()=' Footwear']
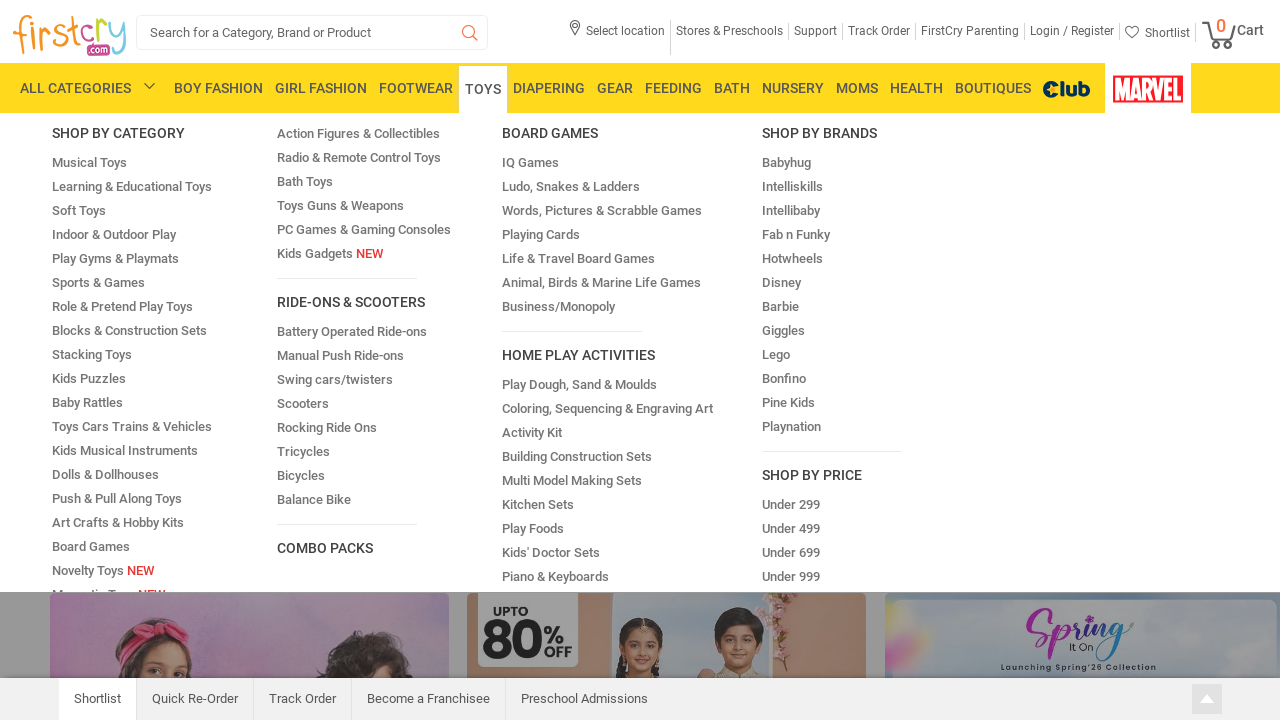

Waited 1 second for Footwear hover state to display
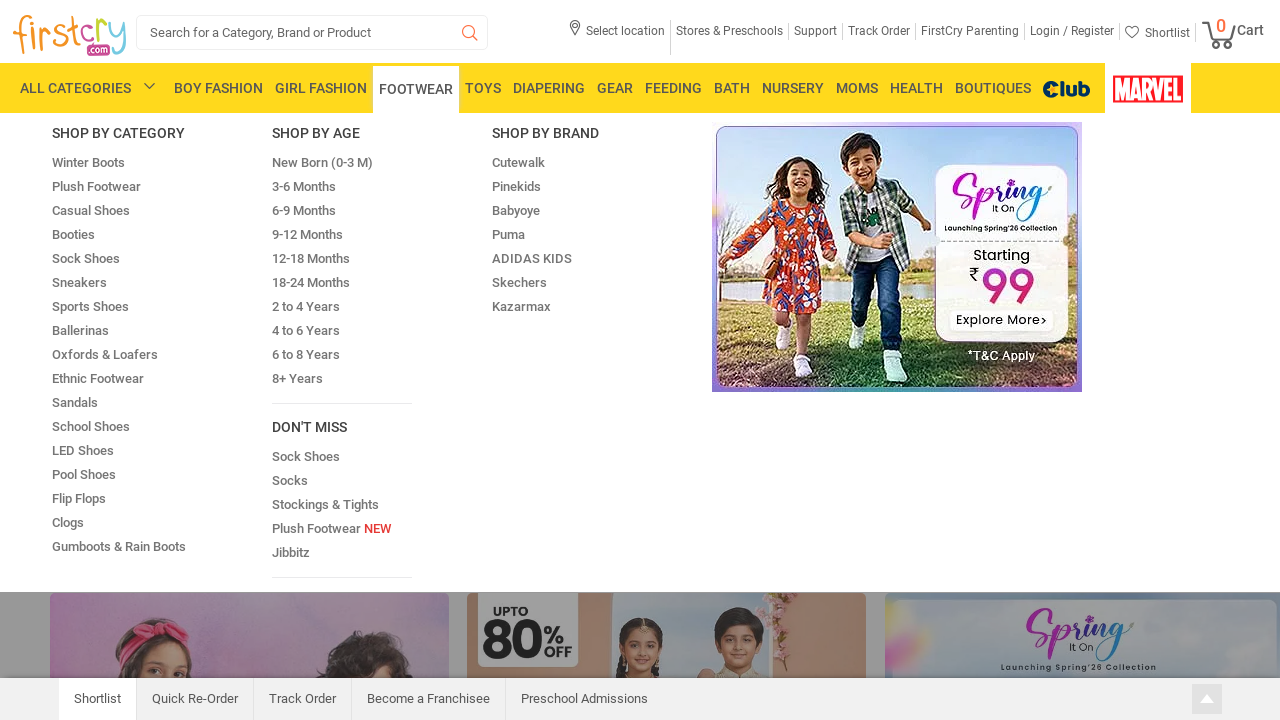

Hovered over GIRL FASHION menu item to trigger hover state at (321, 88) on xpath=//a[text()=' GIRL FASHION']
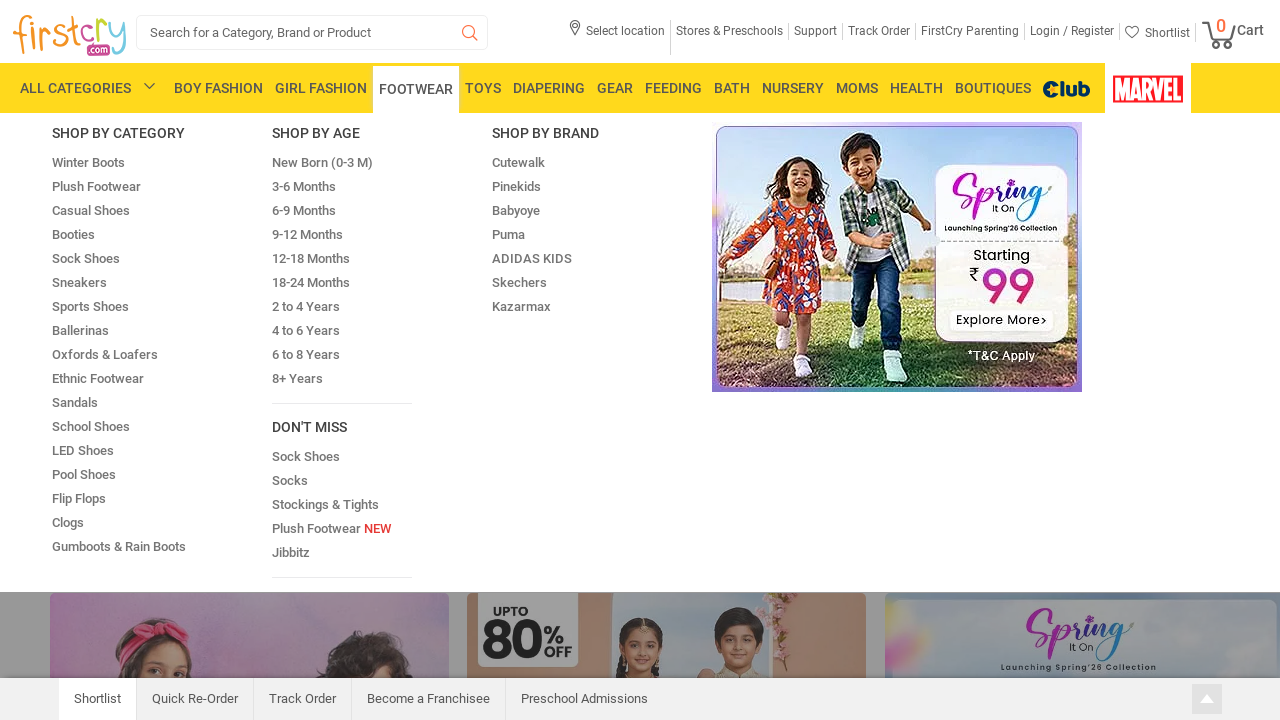

Waited 1 second for GIRL FASHION hover state to display
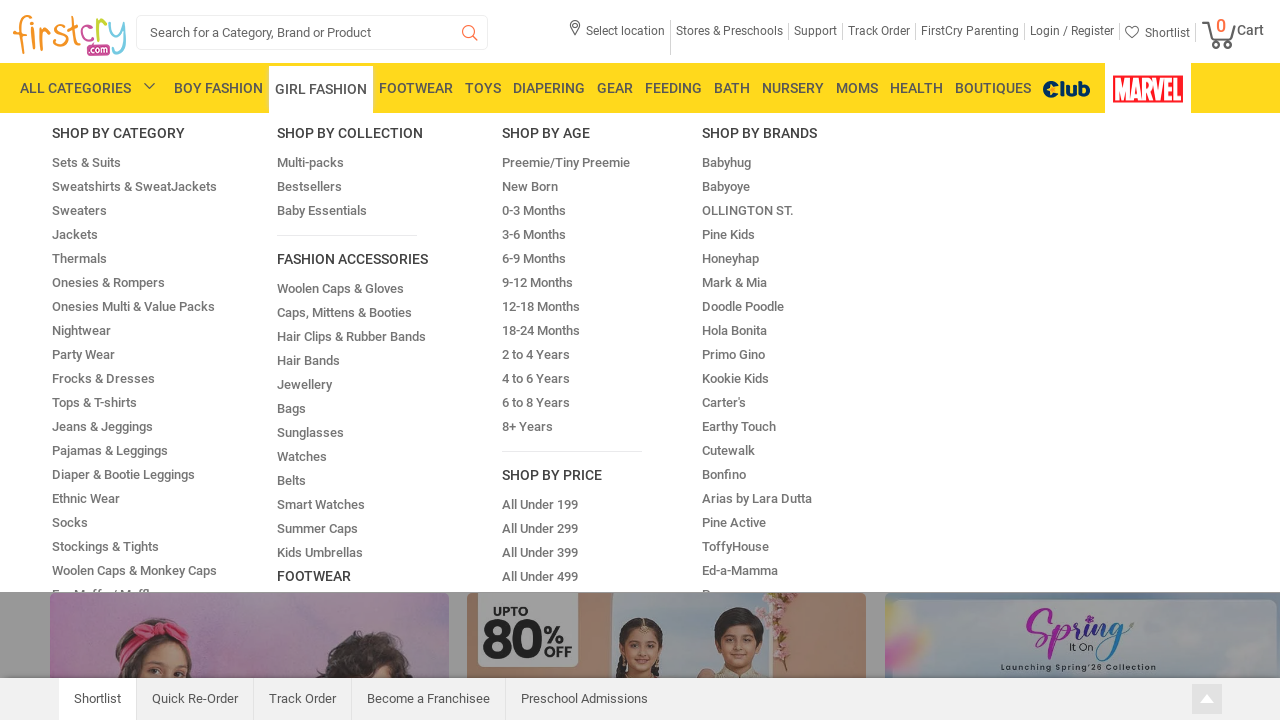

Hovered over BOY FASHION menu item to trigger hover state at (218, 88) on xpath=//a[text()=' BOY FASHION']
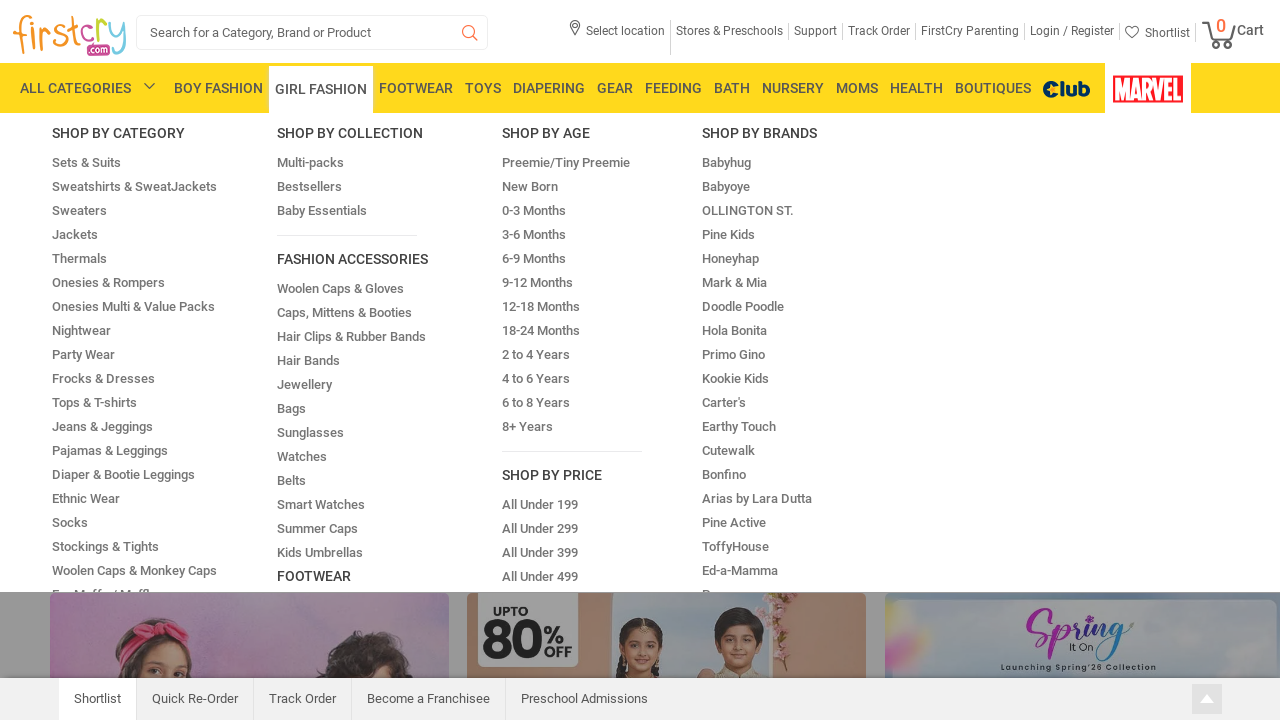

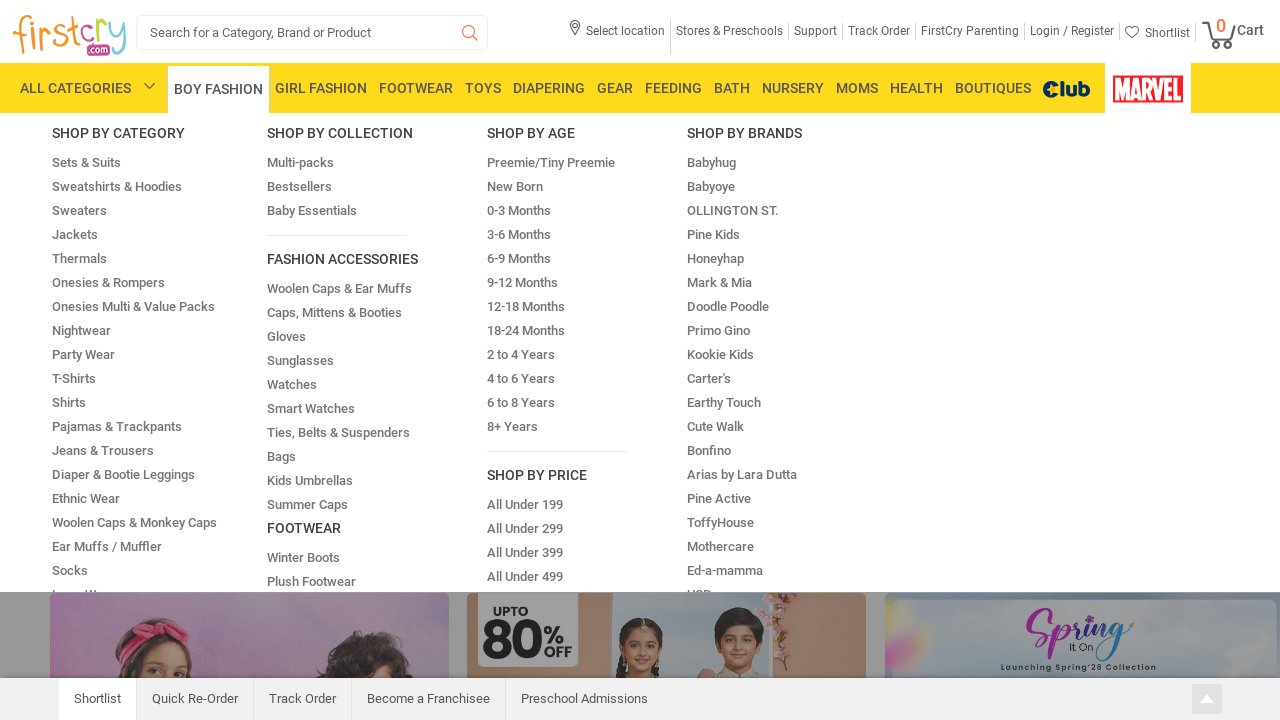